Tests alternative page refresh method using history.go(0)

Starting URL: https://www.selenium.dev/selenium/web/single_text_input.html

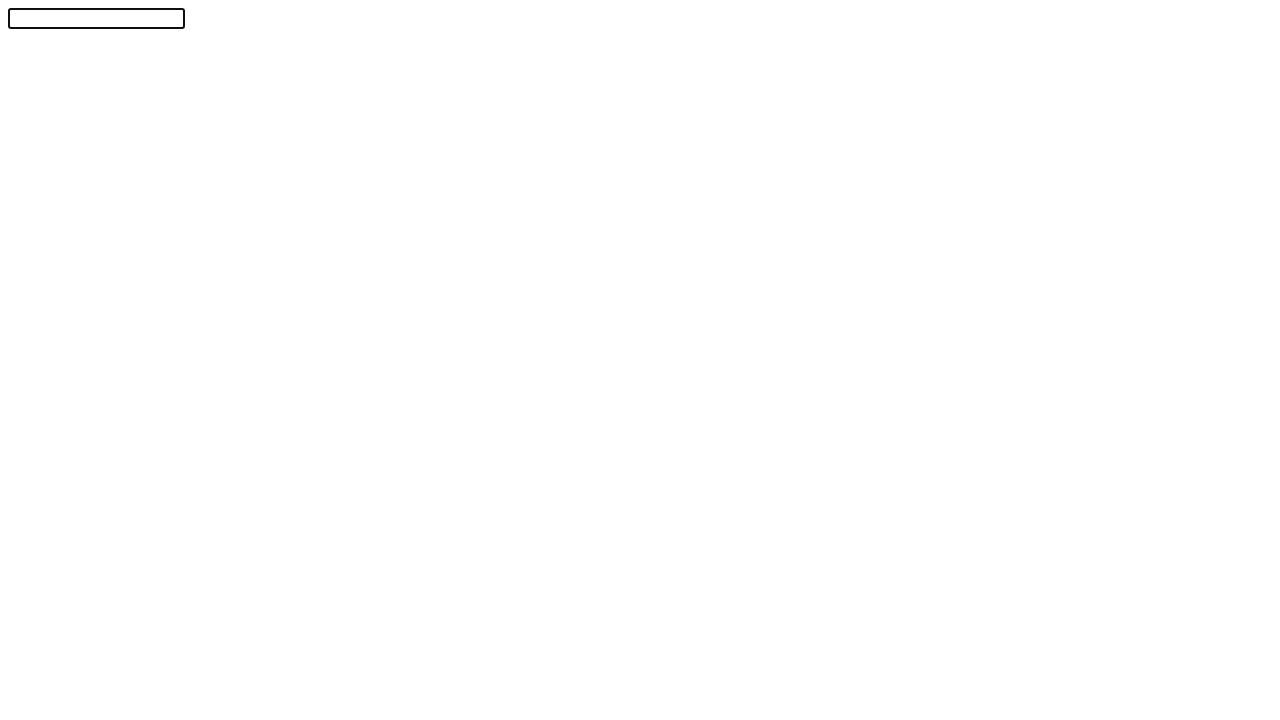

Filled text input field with 'Automation!' on #textInput
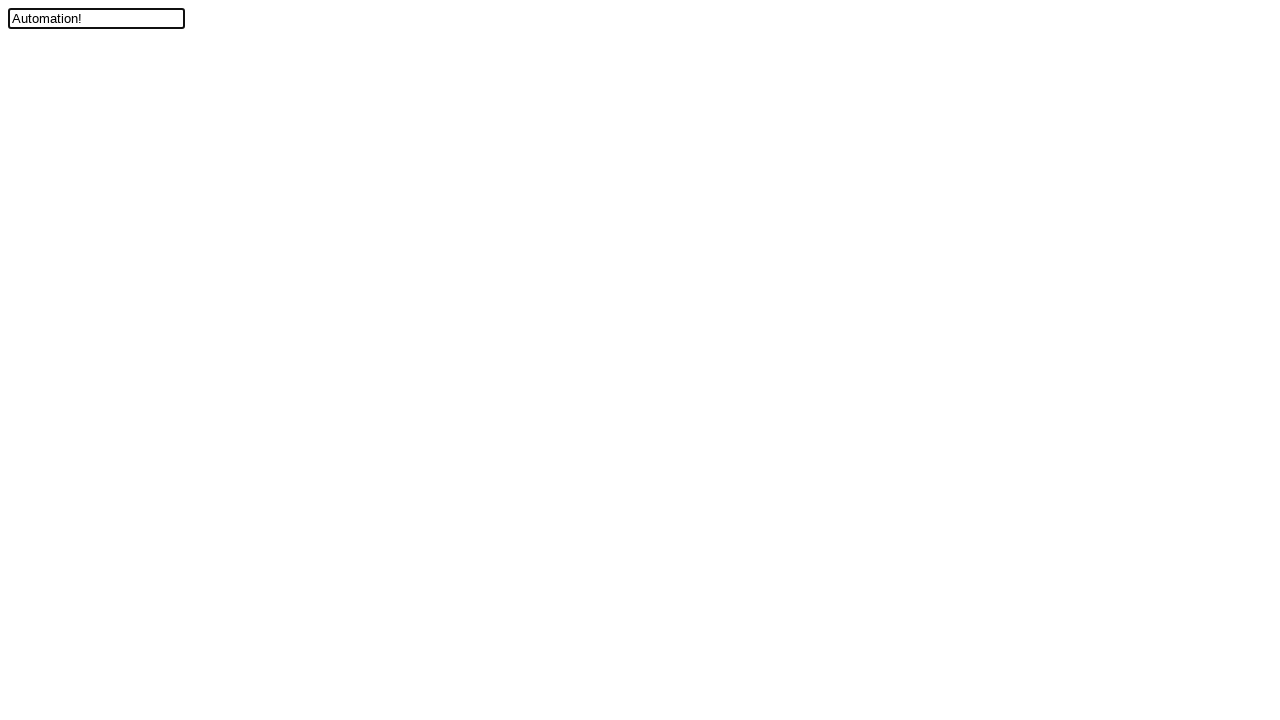

Refreshed page using history.go(0)
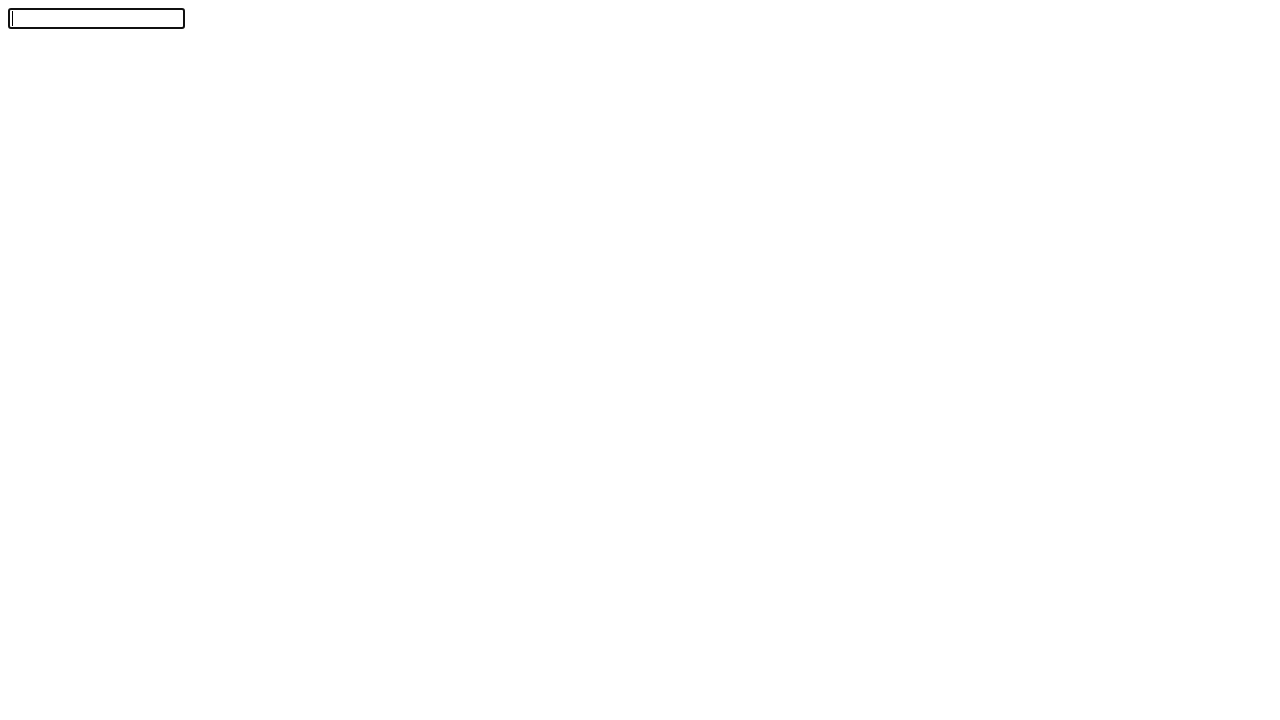

Text input field is available after page refresh
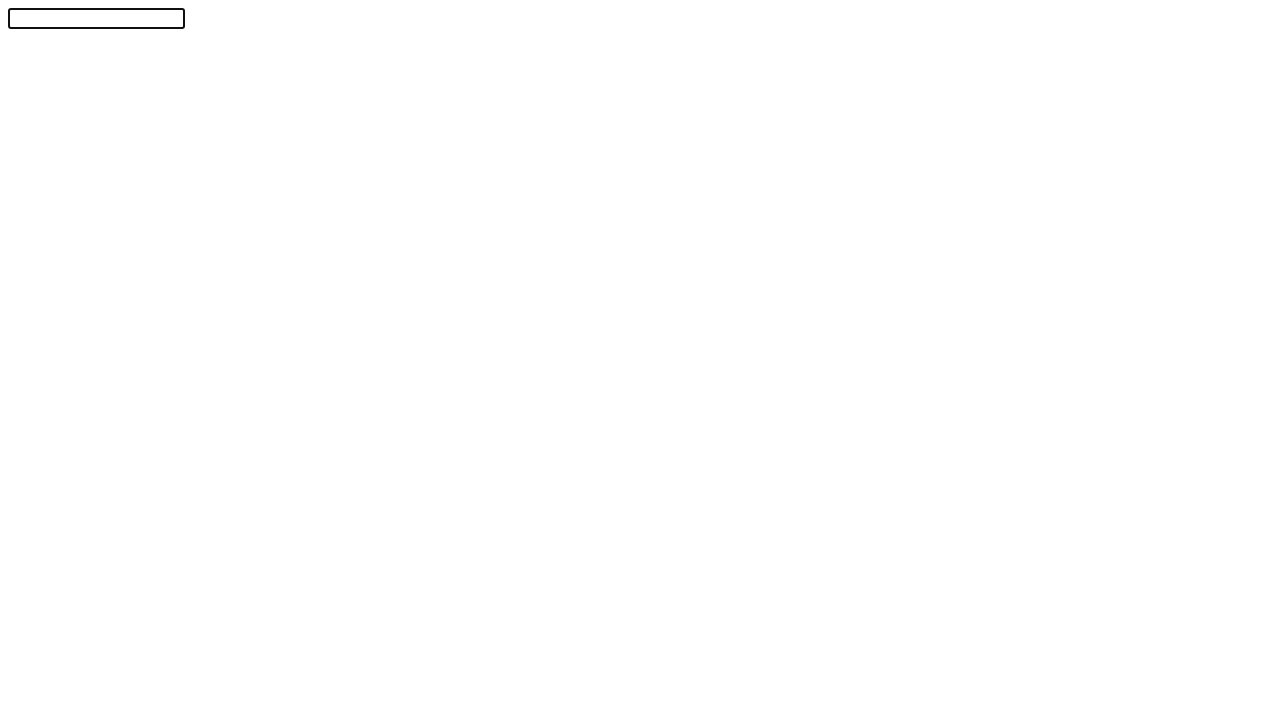

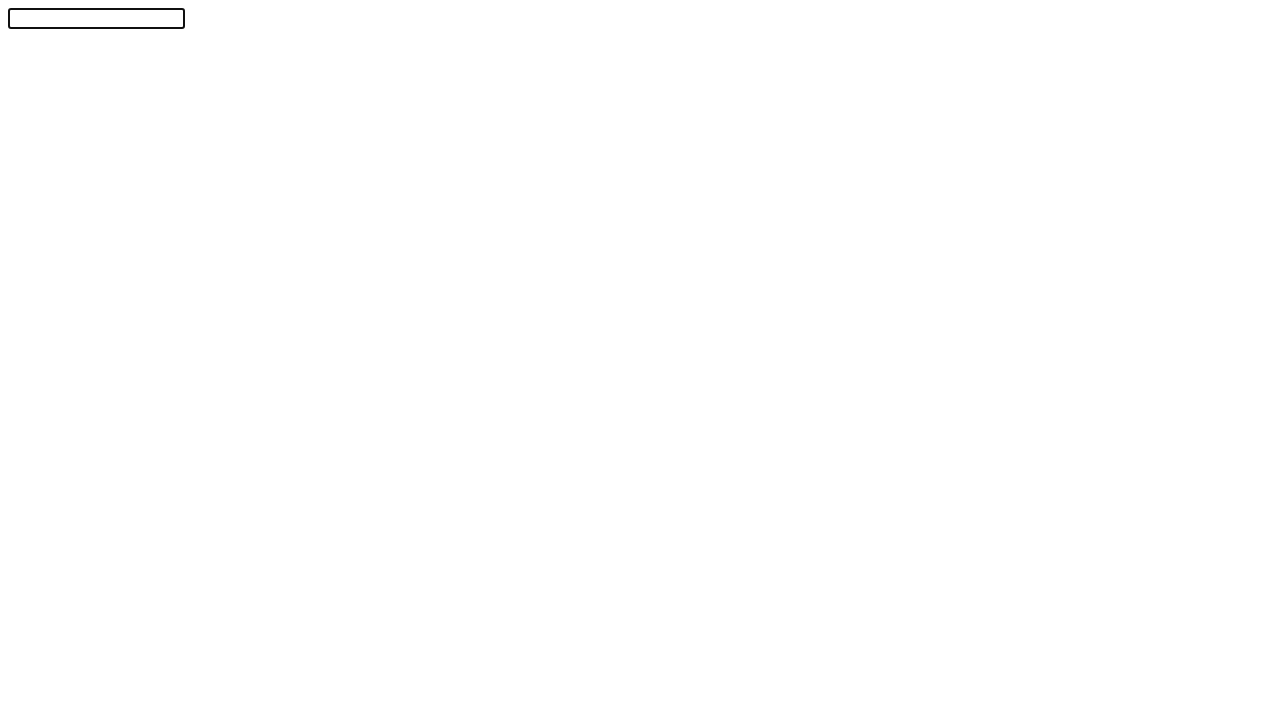